Tests the contact us form functionality by clicking the Contact Us button, filling in all required fields (first name, last name, email, subject, description), and submitting the form.

Starting URL: https://posiv.org.uk/

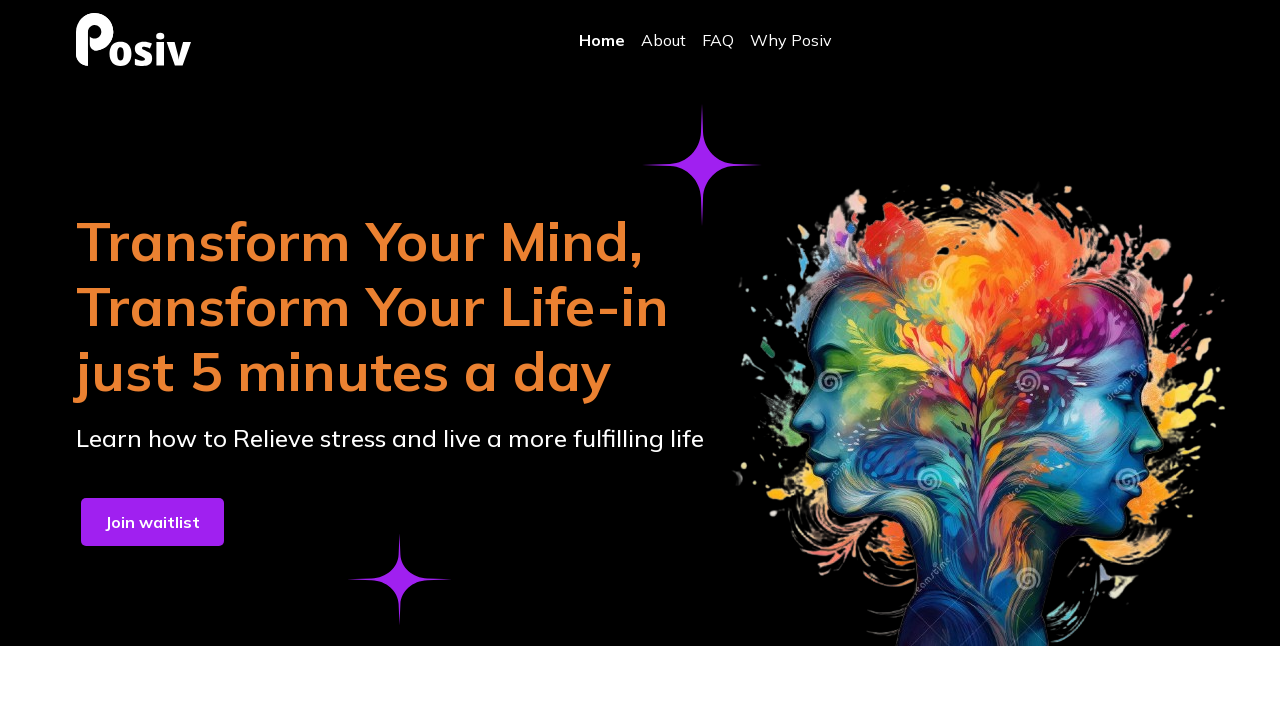

Clicked Contact Us button at (743, 614) on internal:role=button[name="Contact Us"i]
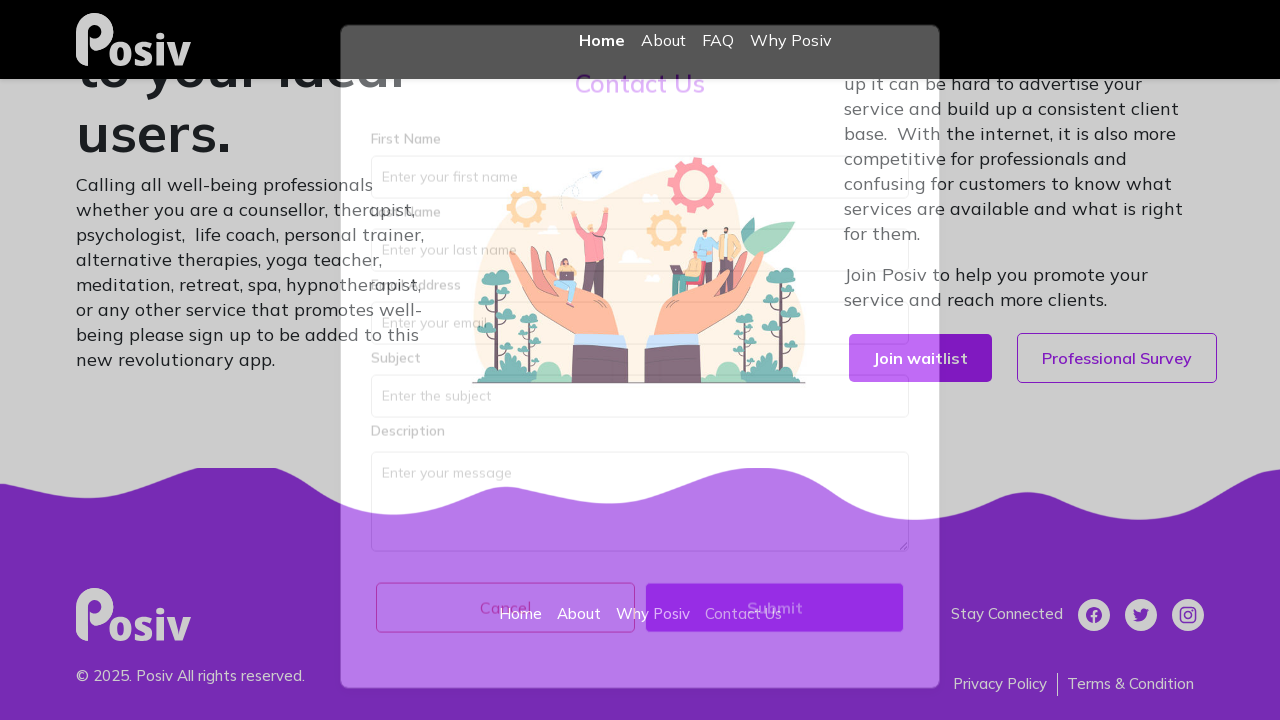

Filled first name field with 'Michael' on internal:attr=[placeholder="Enter your first name"i]
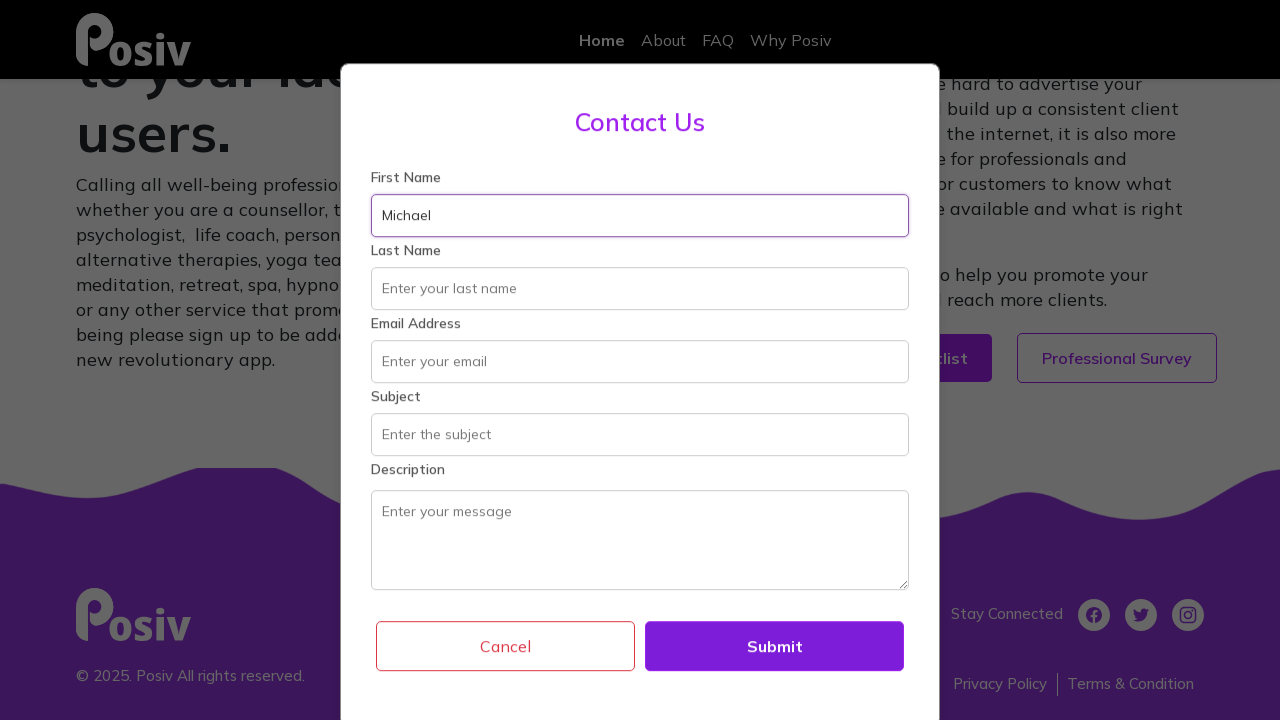

Filled last name field with 'Thompson' on internal:attr=[placeholder="Enter your last name"i]
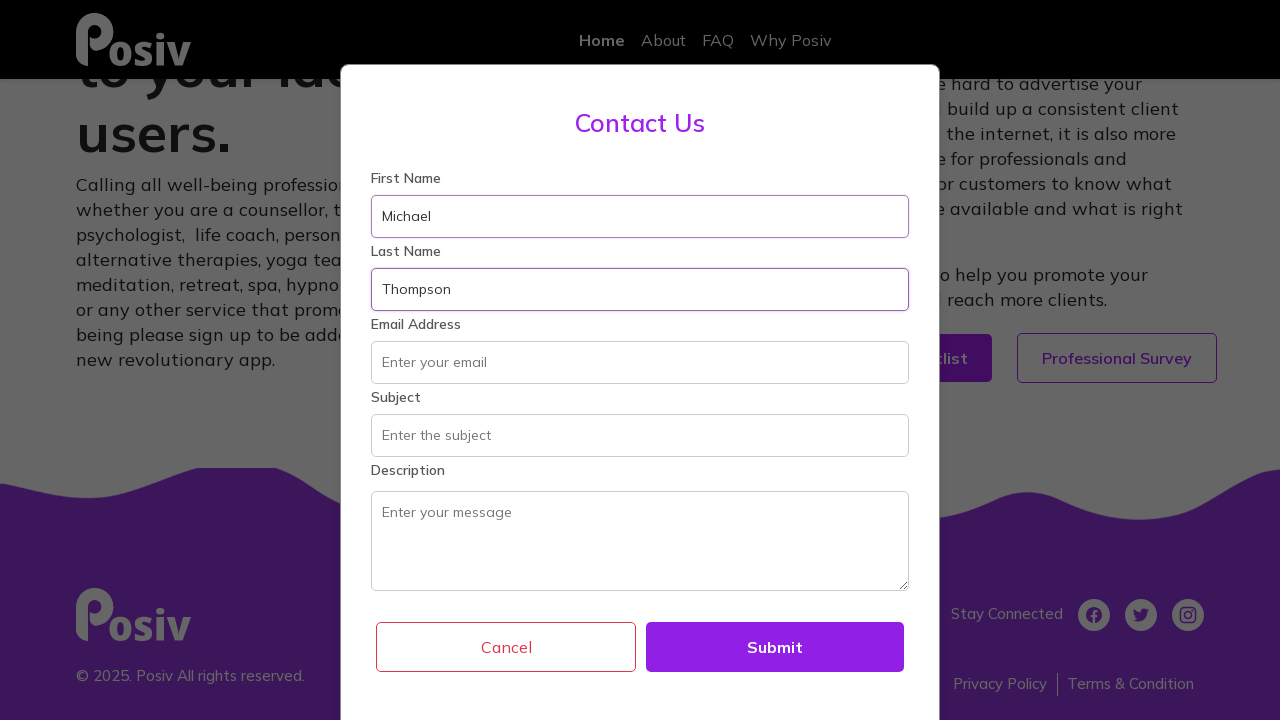

Filled email field with 'michael.thompson@example.com' on internal:role=textbox[name="Enter your email"i]
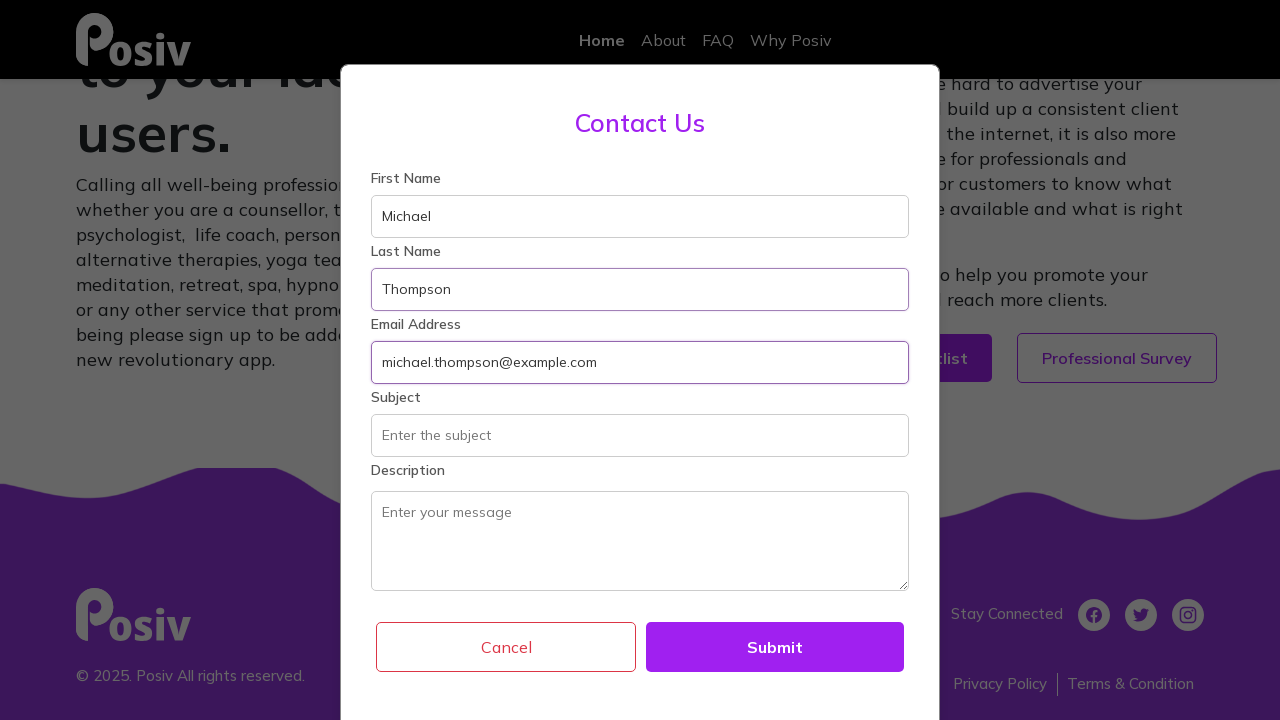

Filled subject field with 'General Inquiry' on internal:attr=[placeholder="Enter the subject"i]
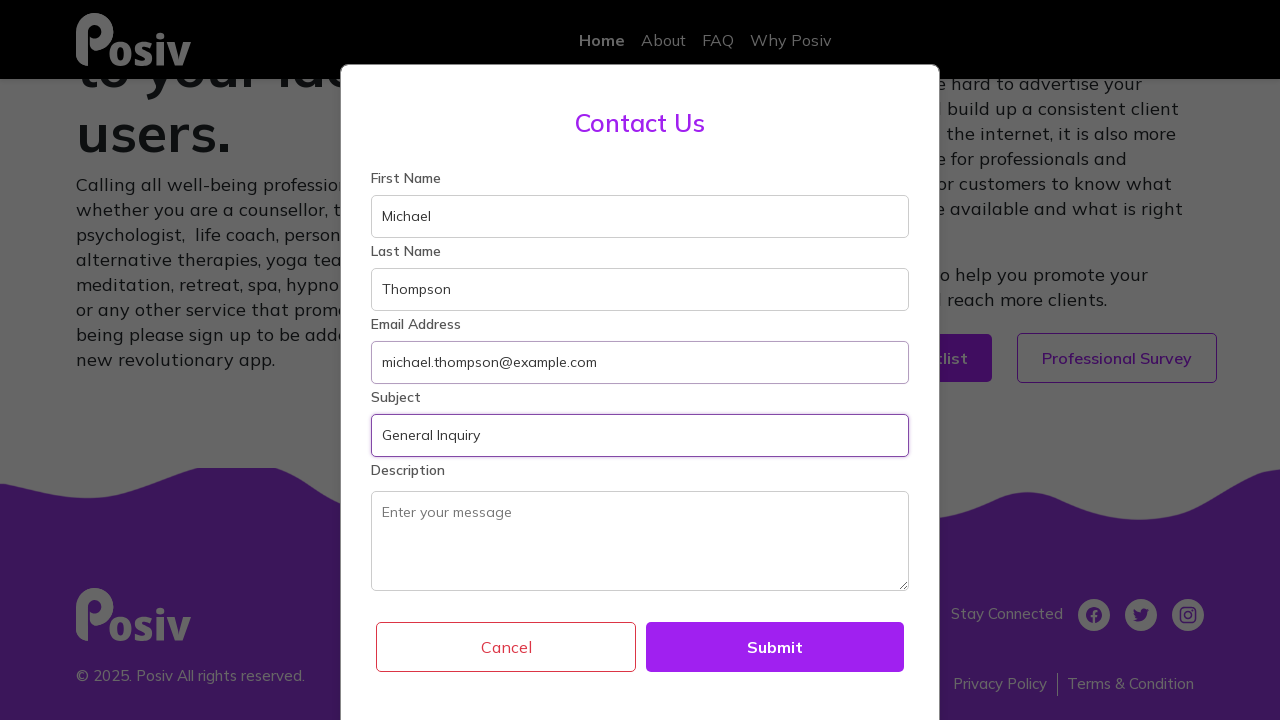

Filled description field with detailed message on internal:label="Description"i
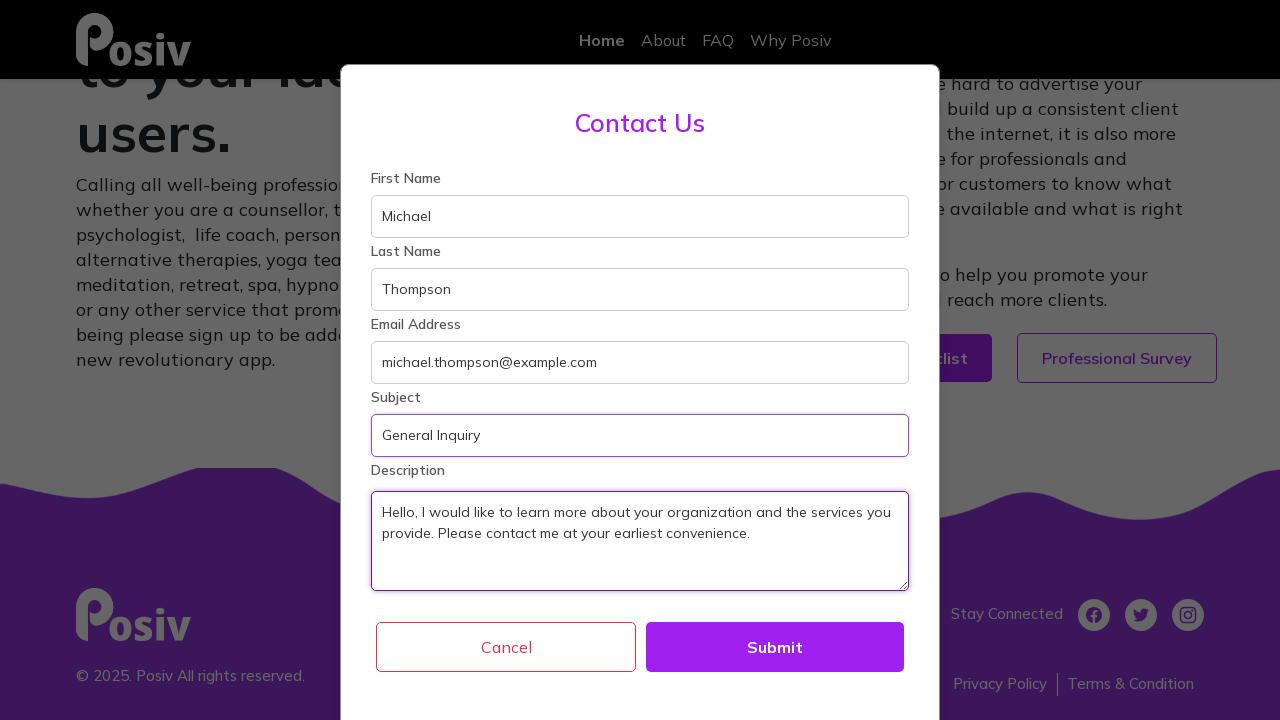

Clicked Submit button to submit contact form at (775, 647) on internal:role=button[name="Submit"i]
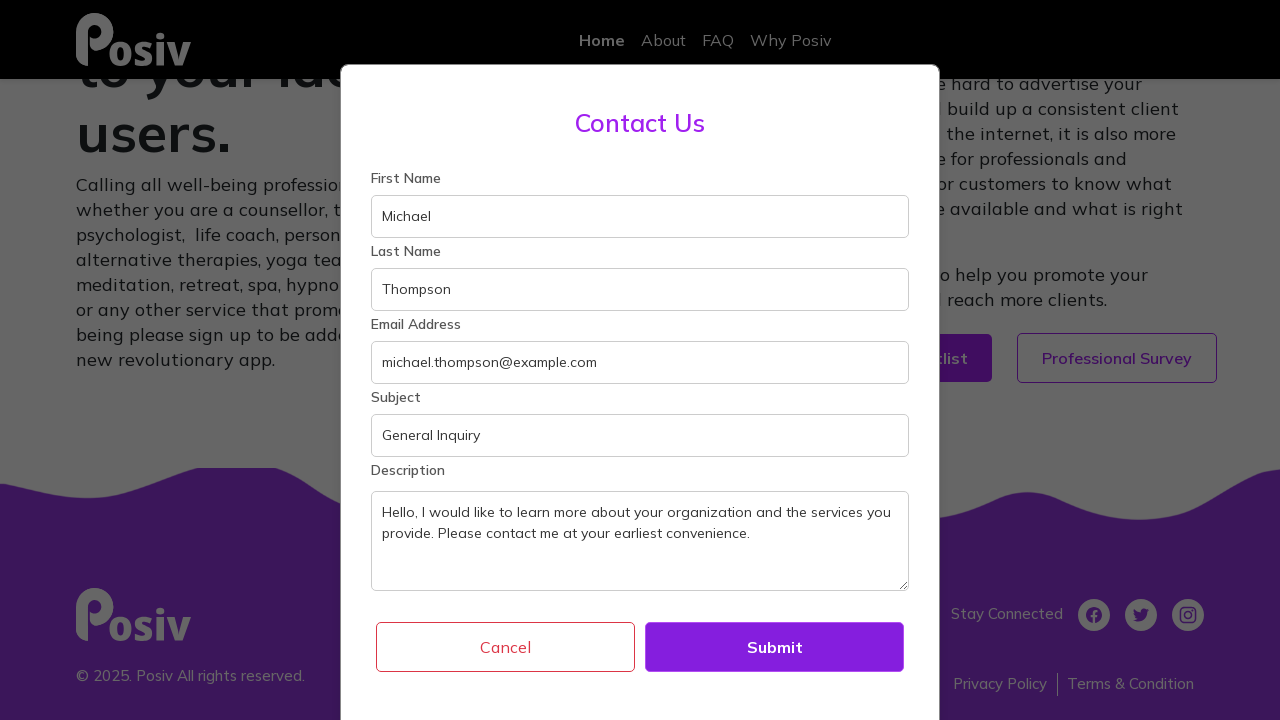

Waited 2 seconds for form submission to complete
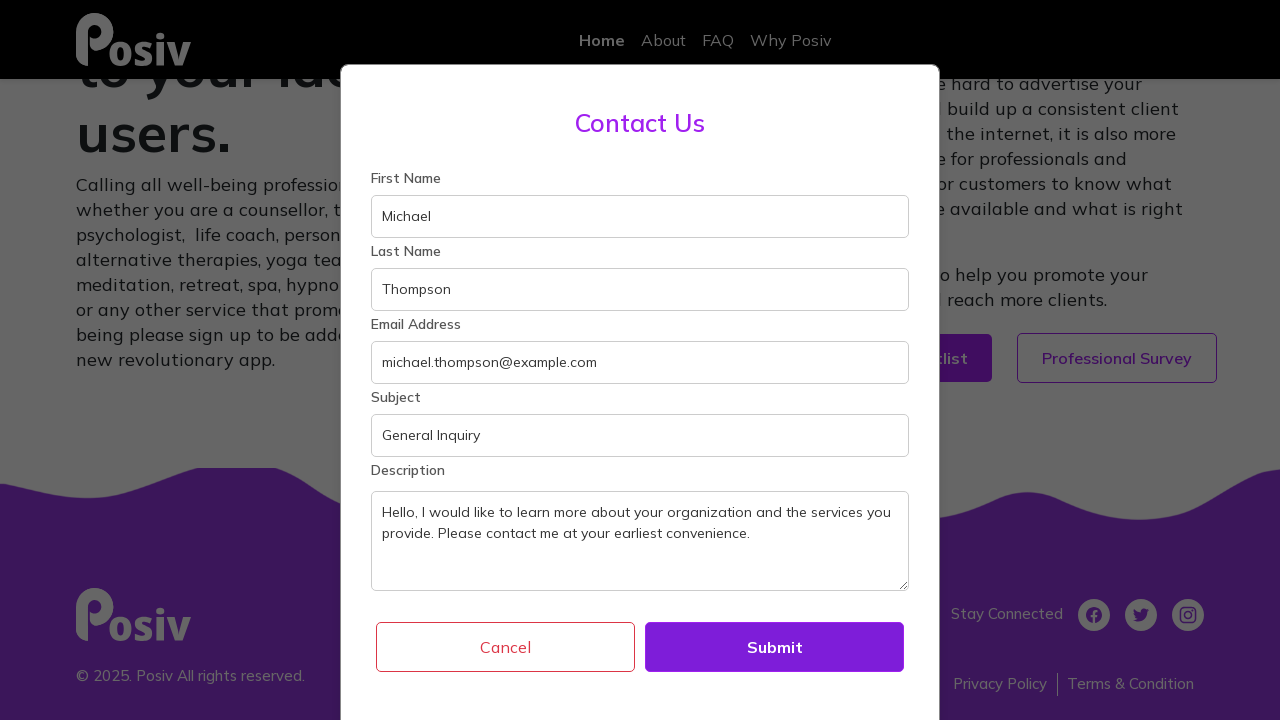

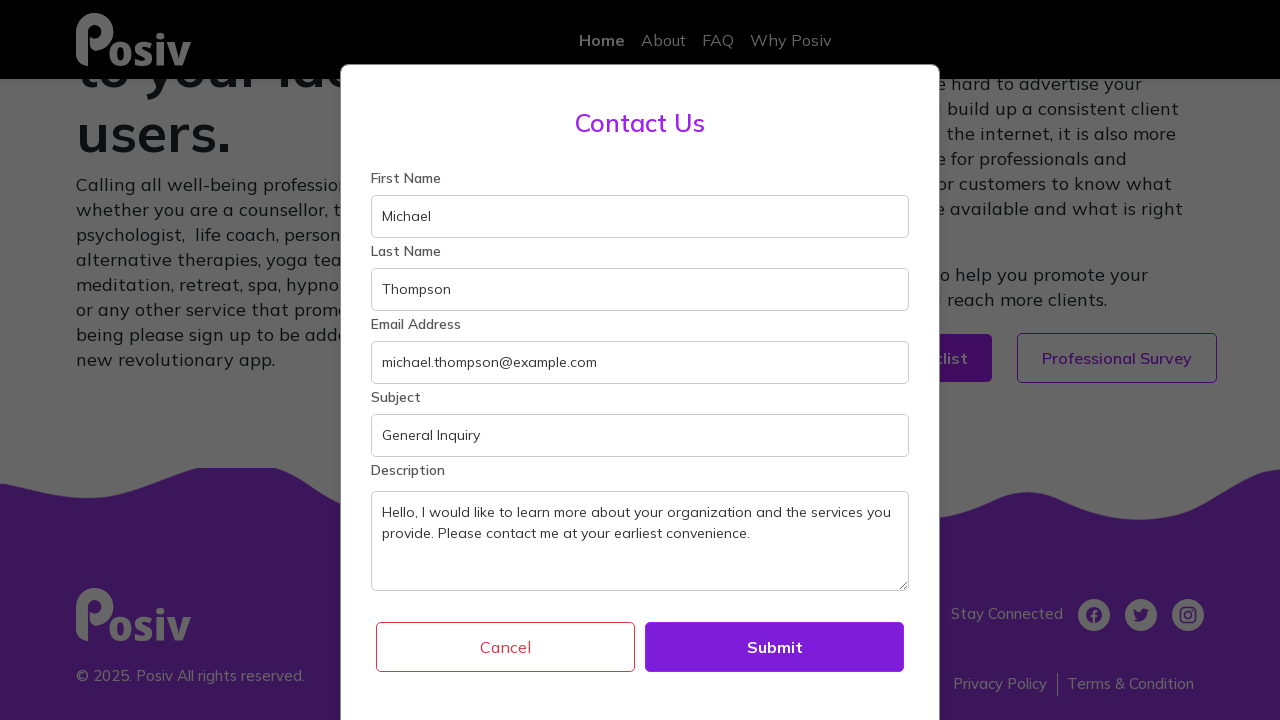